Tests file download functionality by clicking the download button on a demo QA site

Starting URL: https://demoqa.com/upload-download

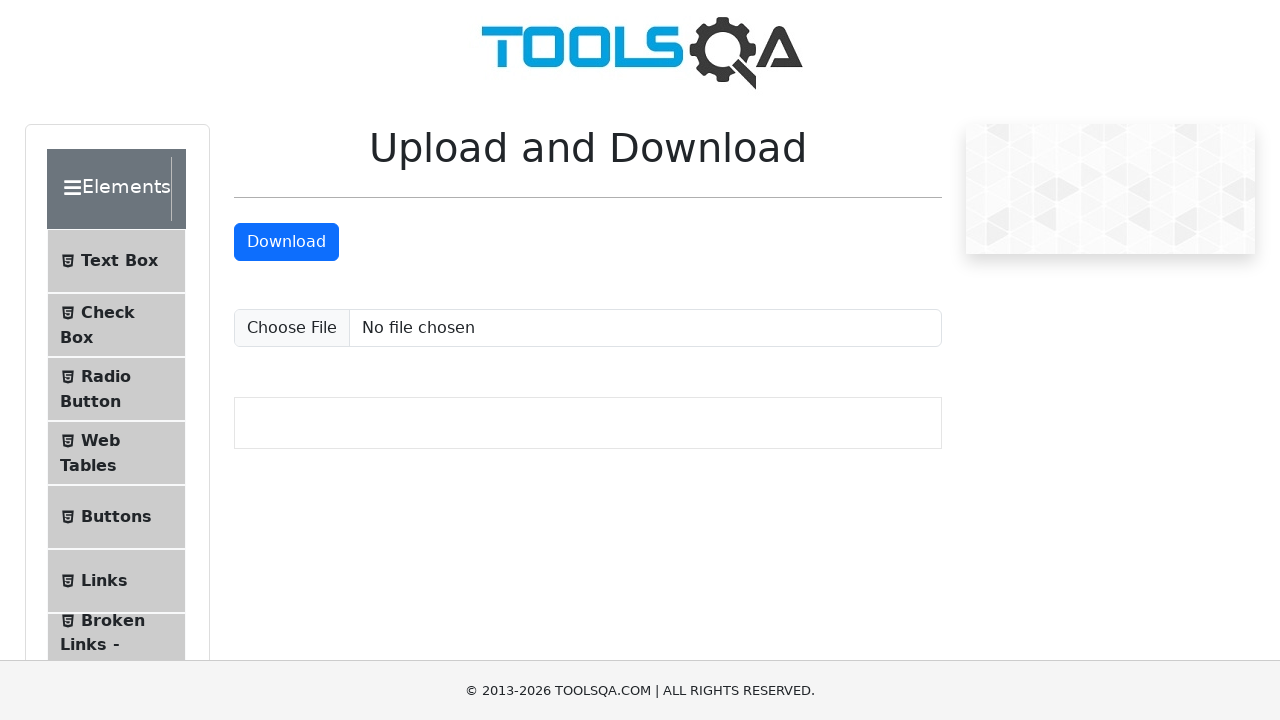

Clicked the download button at (286, 242) on a#downloadButton
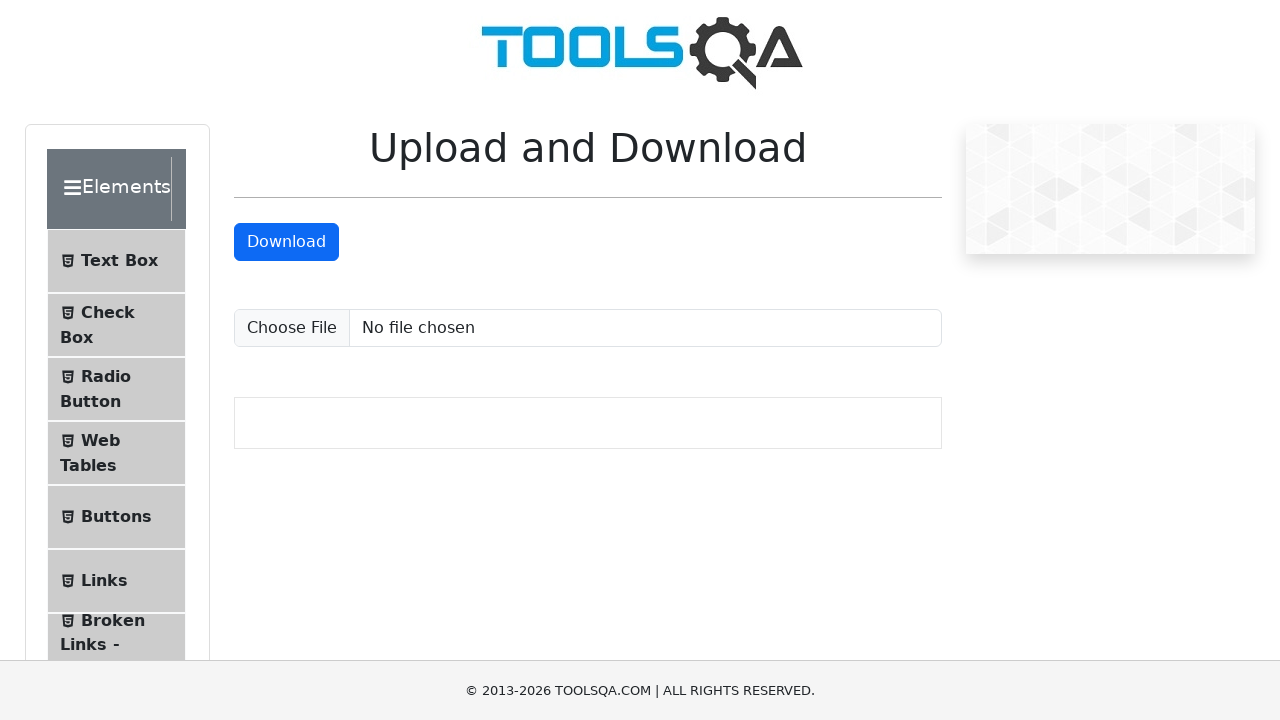

Waited 2 seconds for download to initiate
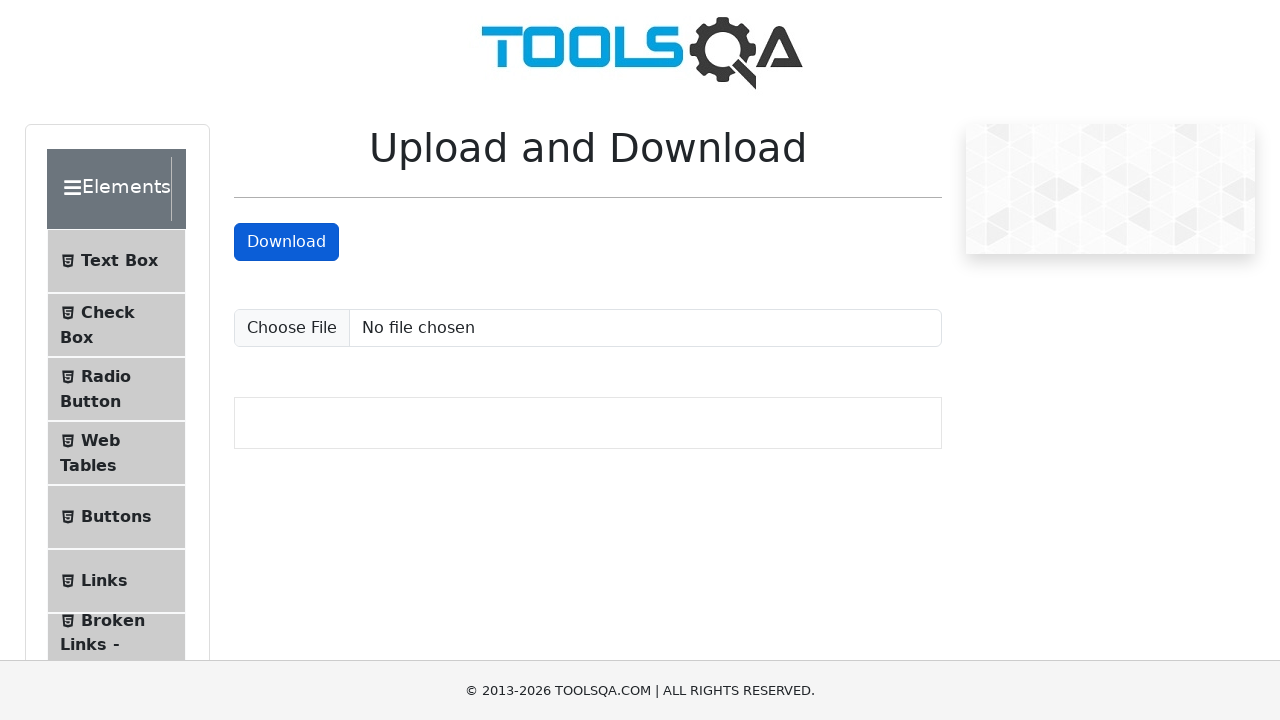

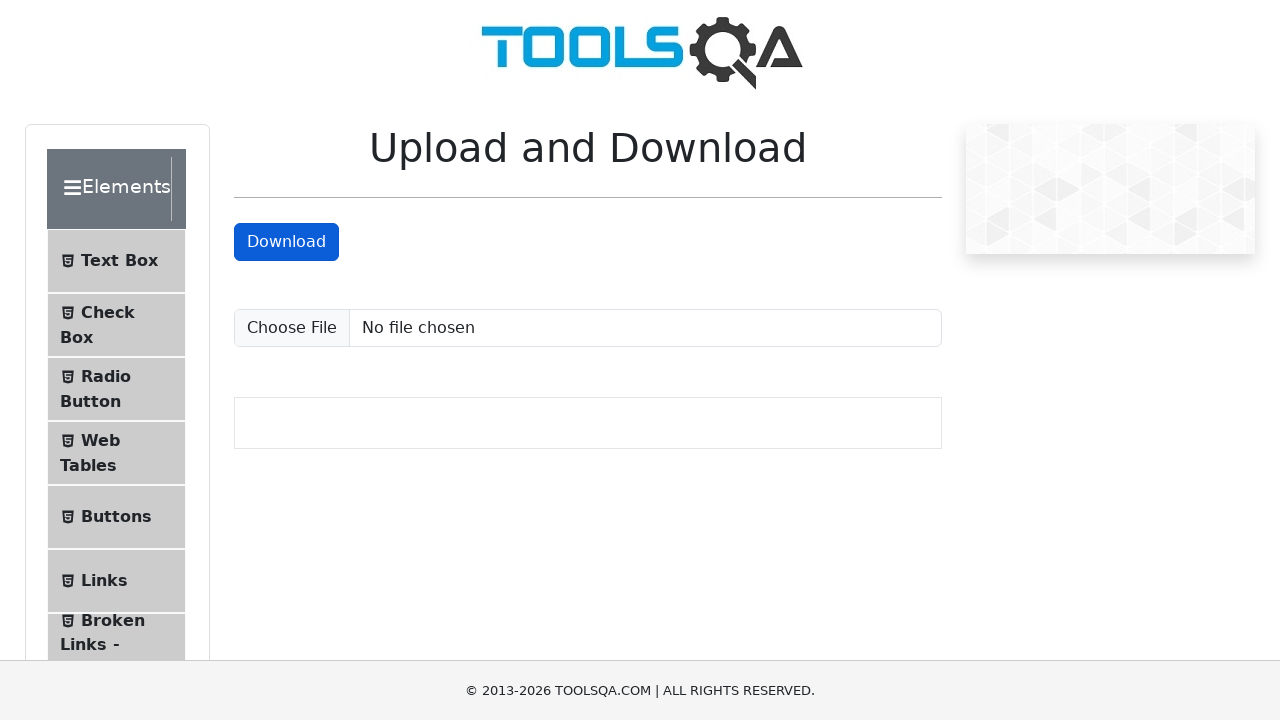